Tests that the todo counter displays the correct number of items

Starting URL: https://demo.playwright.dev/todomvc

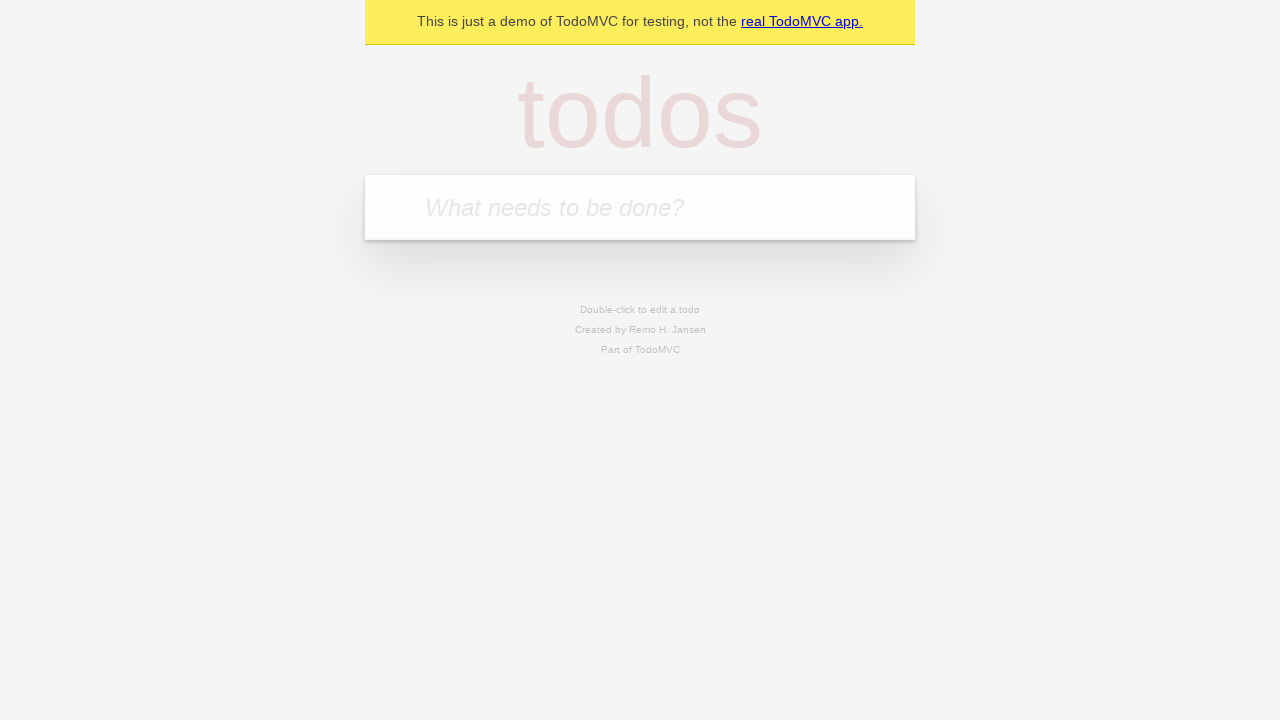

Located the todo input field with placeholder 'What needs to be done?'
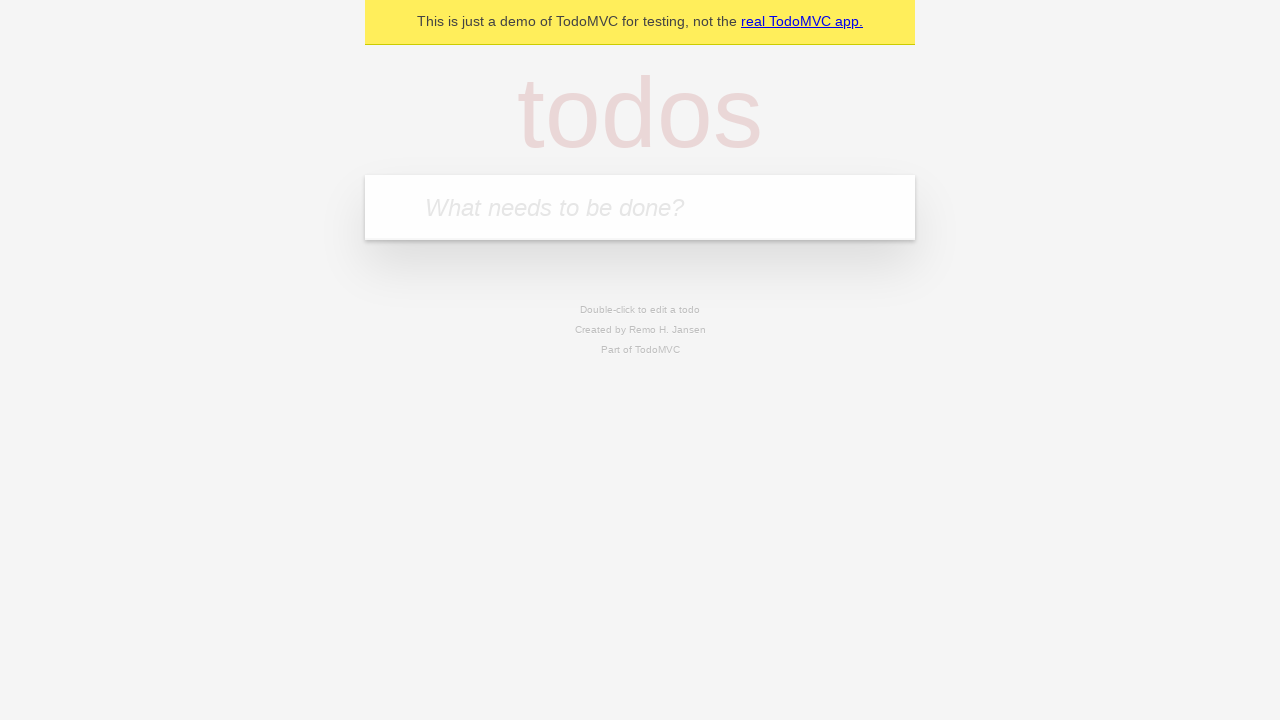

Filled todo input with 'buy some cheese' on internal:attr=[placeholder="What needs to be done?"i]
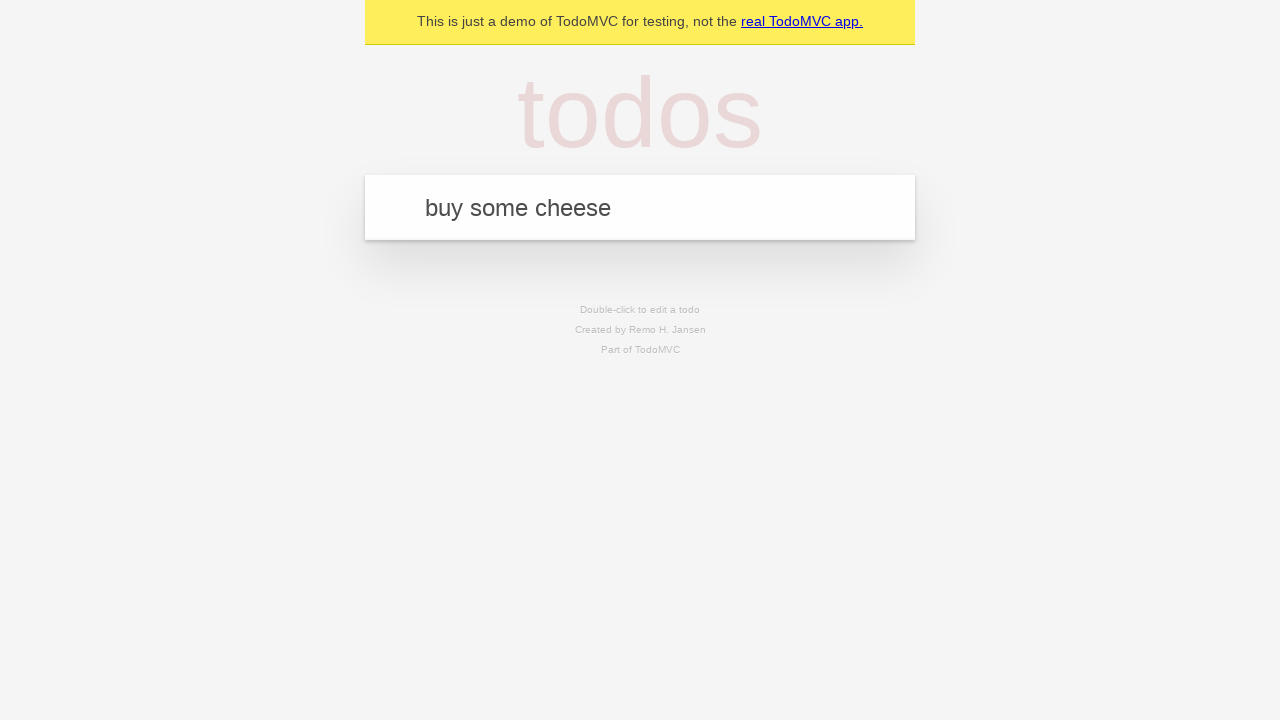

Pressed Enter to create first todo item on internal:attr=[placeholder="What needs to be done?"i]
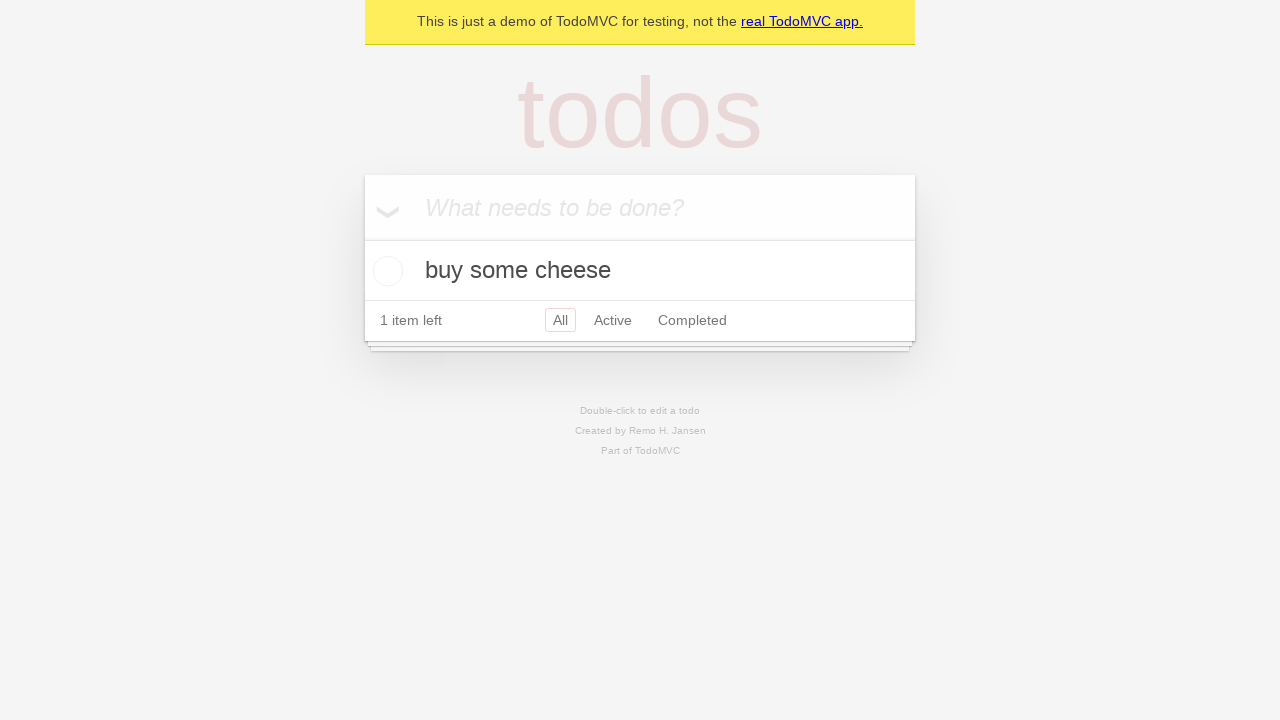

Todo counter element appeared after creating first item
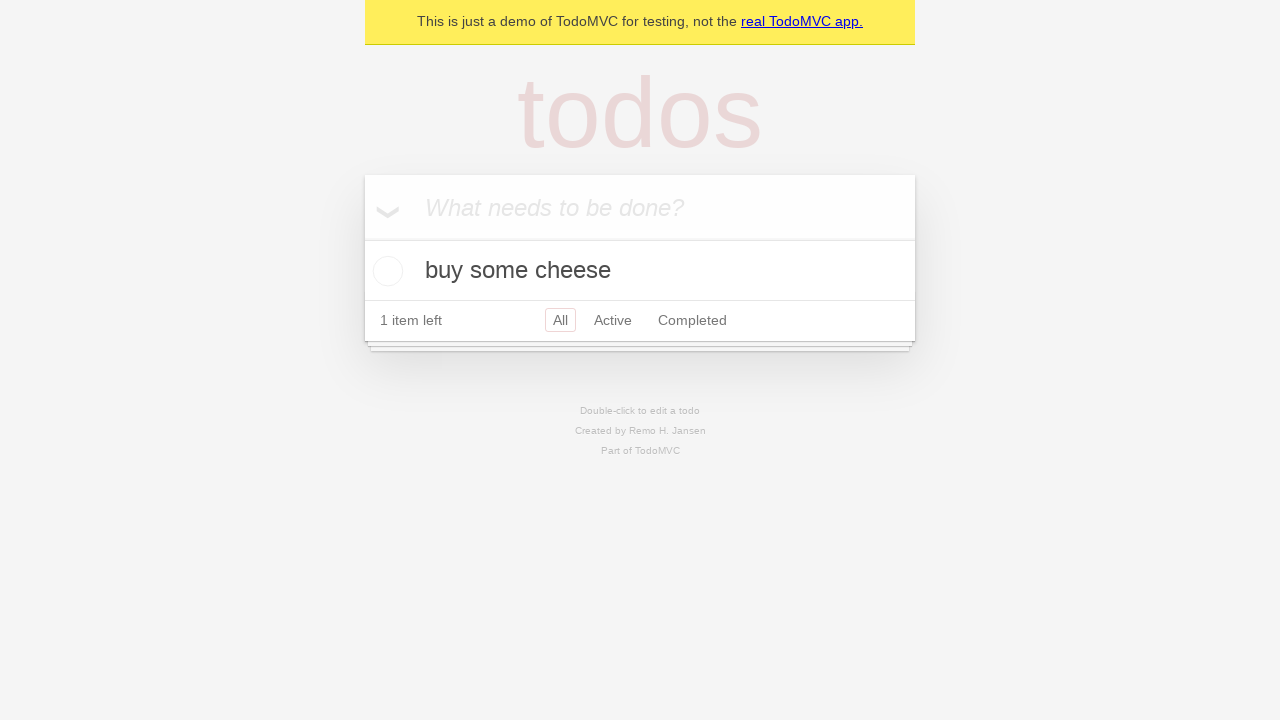

Filled todo input with 'feed the cat' on internal:attr=[placeholder="What needs to be done?"i]
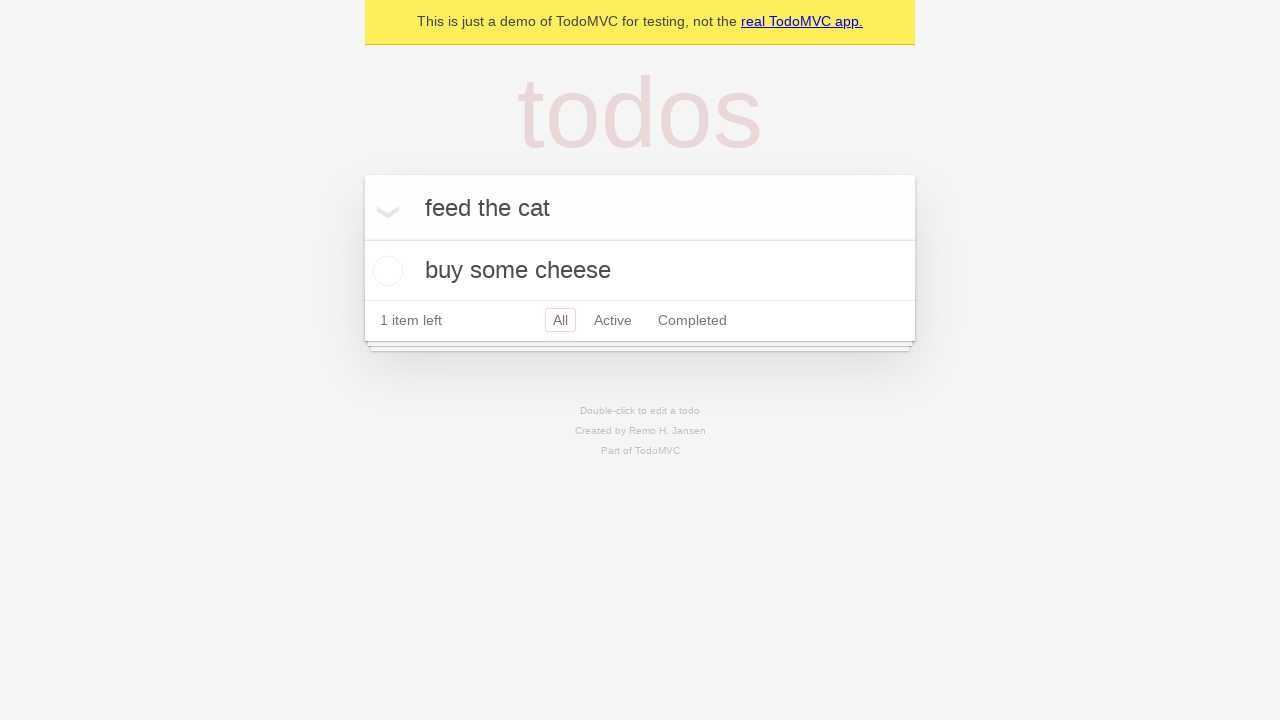

Pressed Enter to create second todo item on internal:attr=[placeholder="What needs to be done?"i]
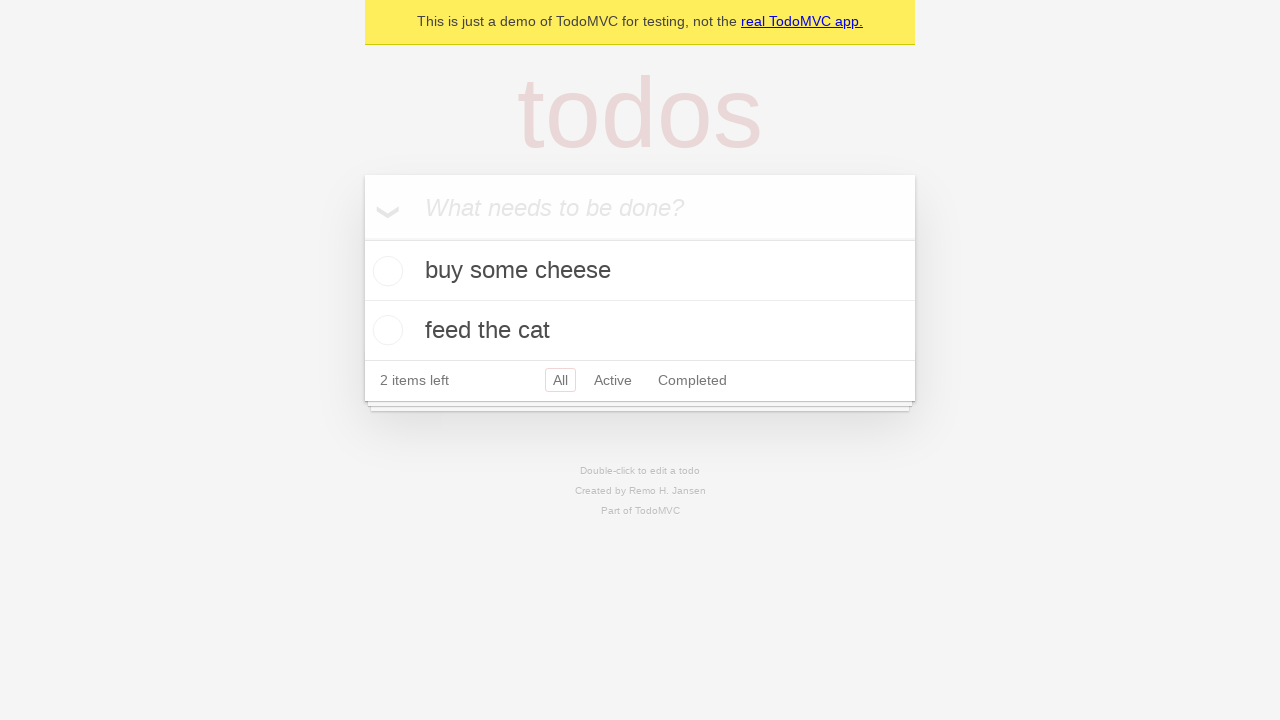

Todo counter updated to display '2 items left'
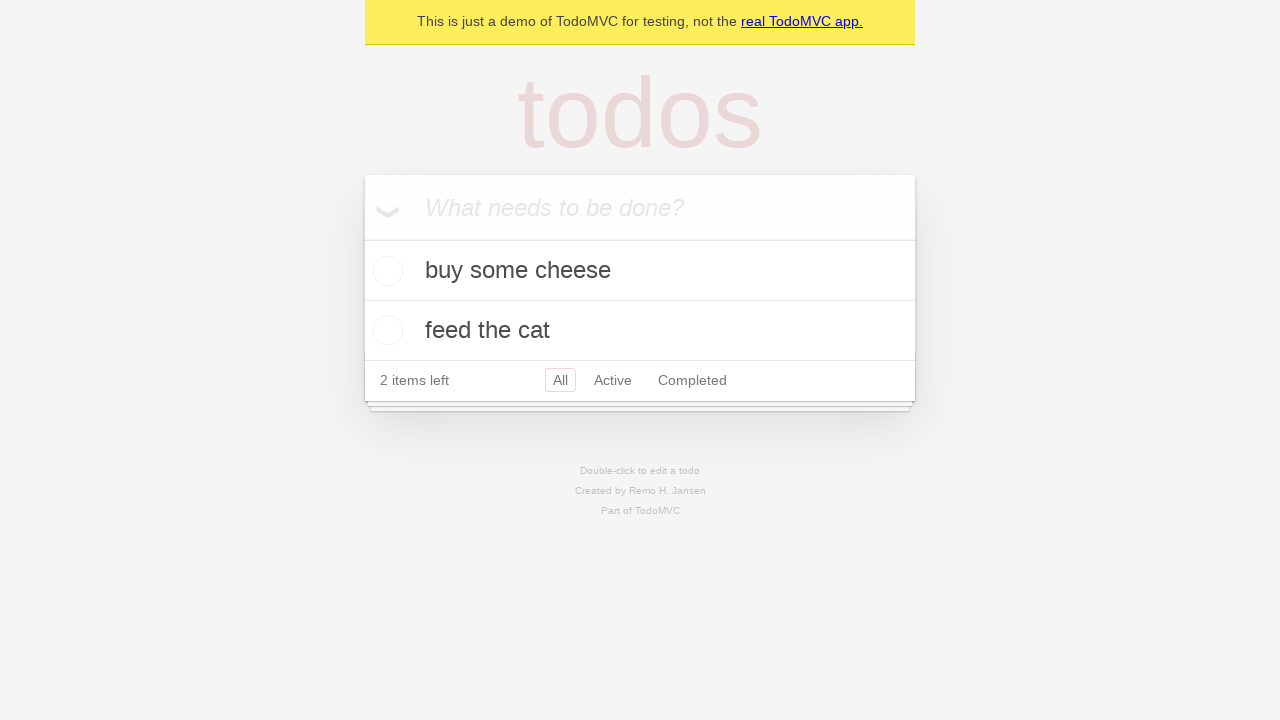

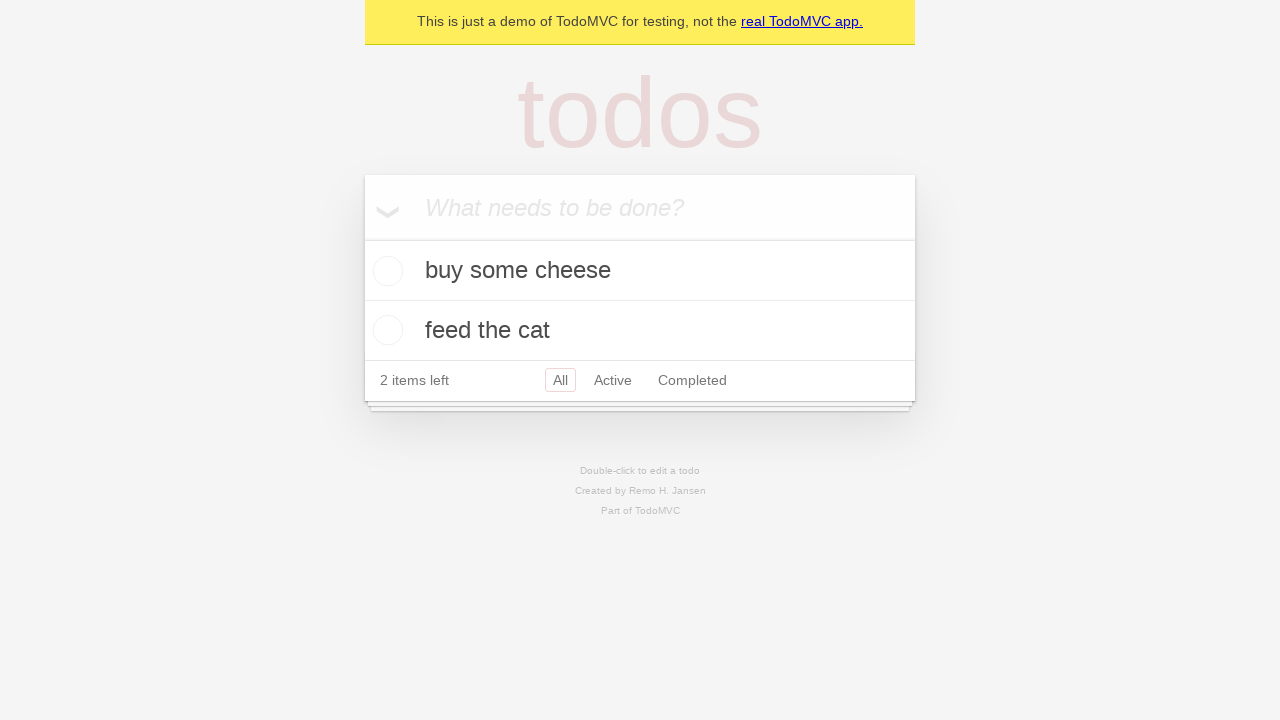